Tests progress bar interaction by starting the progress, waiting for it to reach approximately 75%, and stopping it

Starting URL: http://www.uitestingplayground.com/progressbar

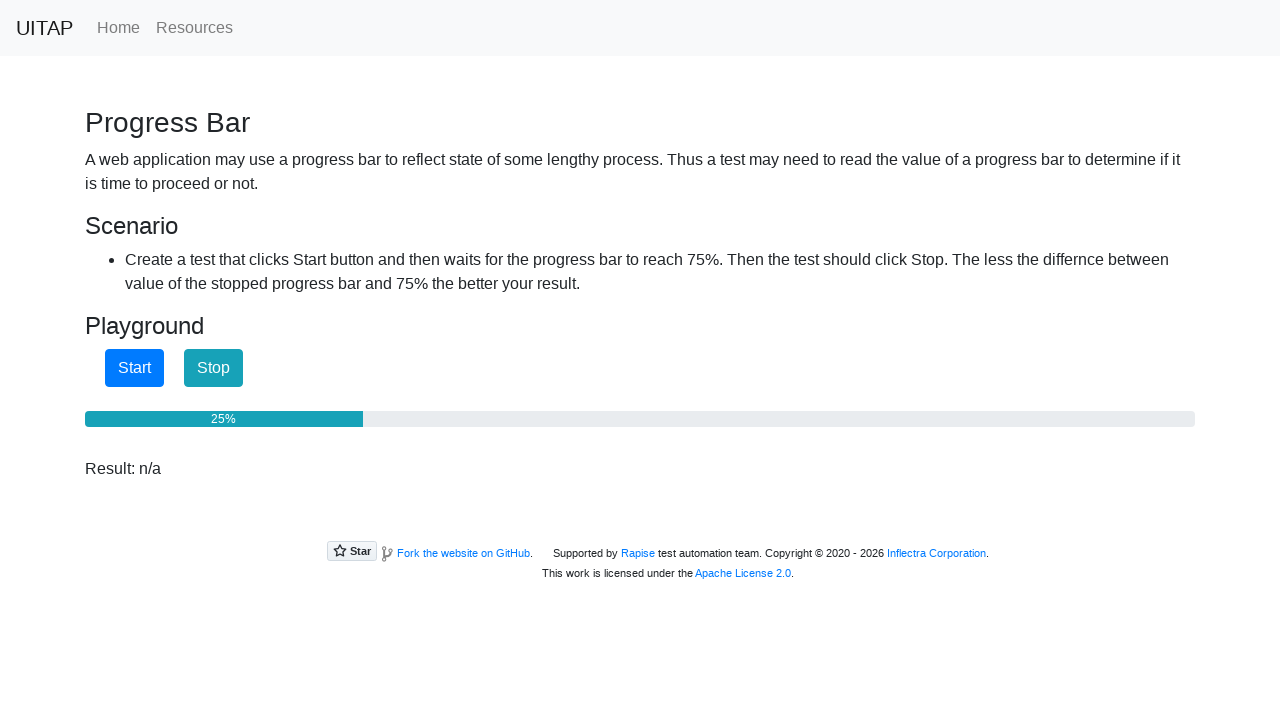

Clicked start button to begin progress bar at (134, 368) on #startButton
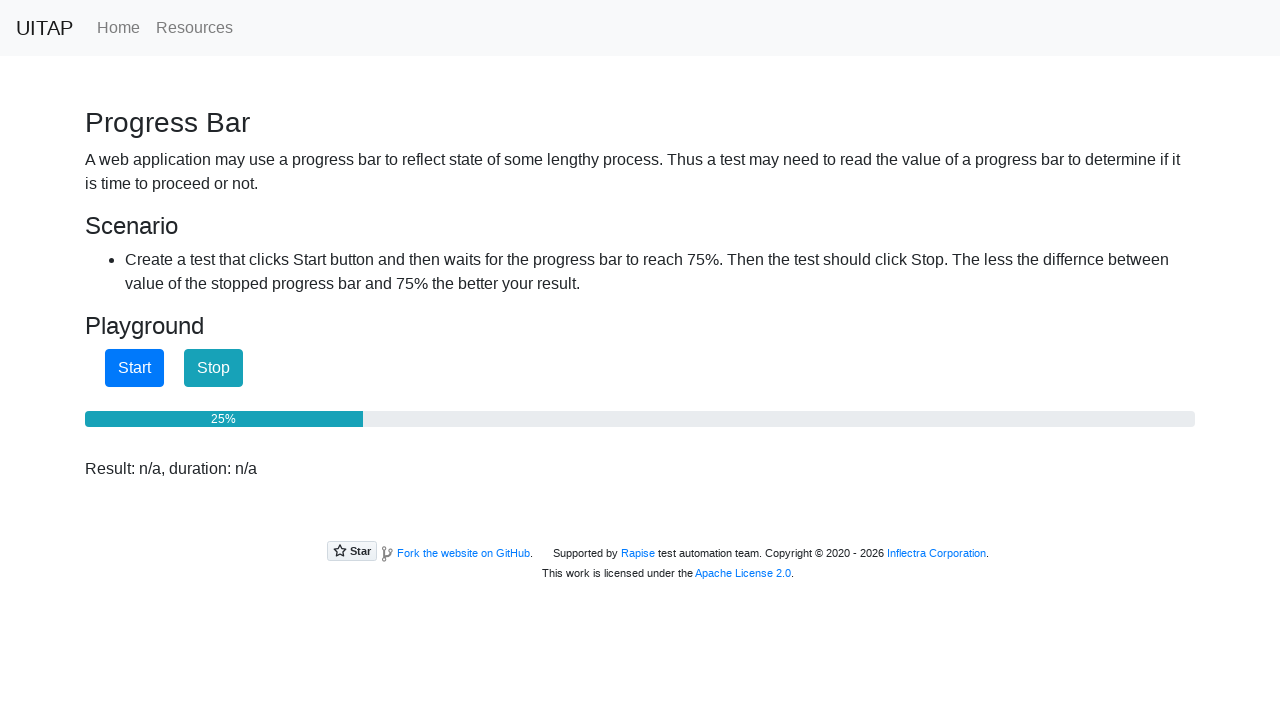

Progress bar reached approximately 75%
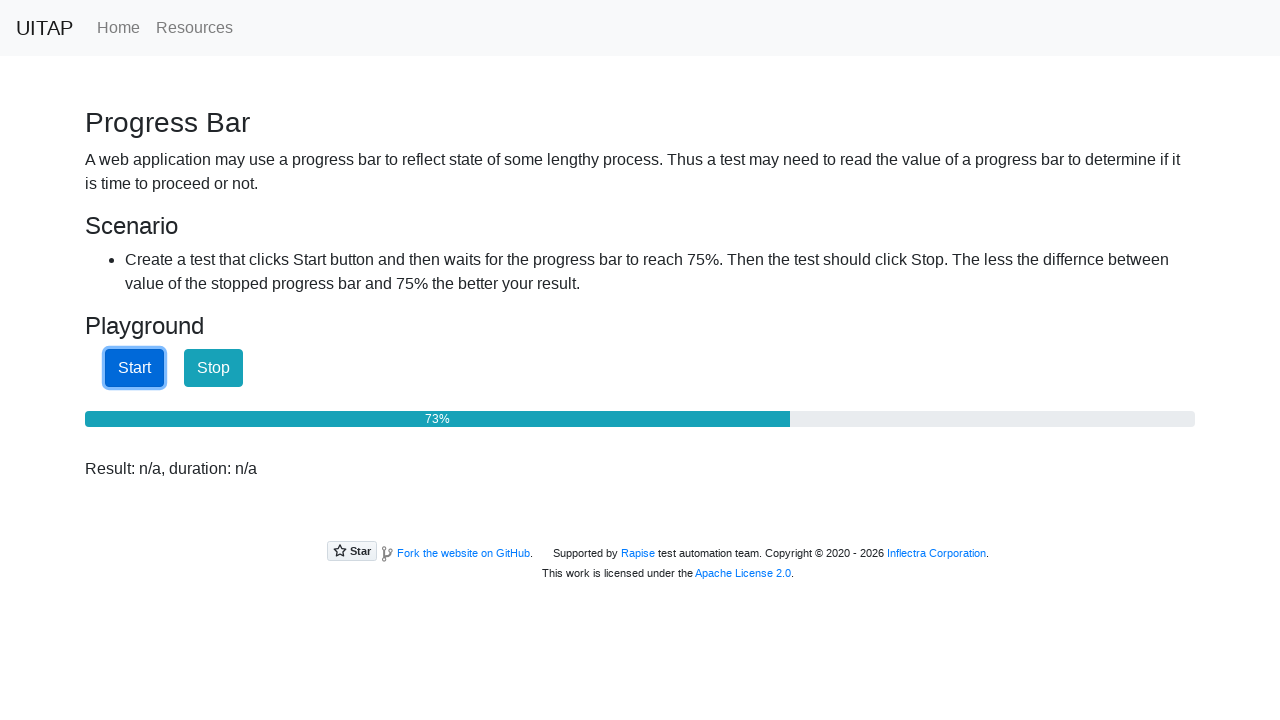

Clicked stop button to stop progress bar at (214, 368) on #stopButton
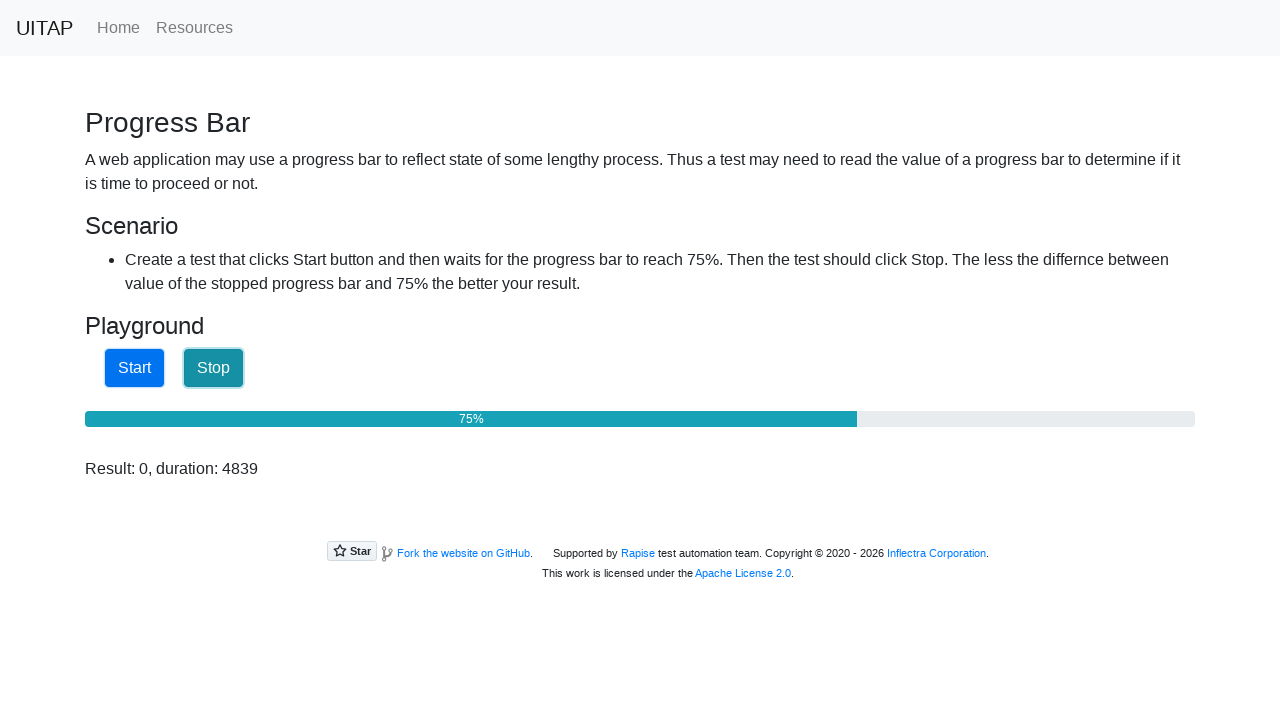

Verified progress bar element is visible after stopping
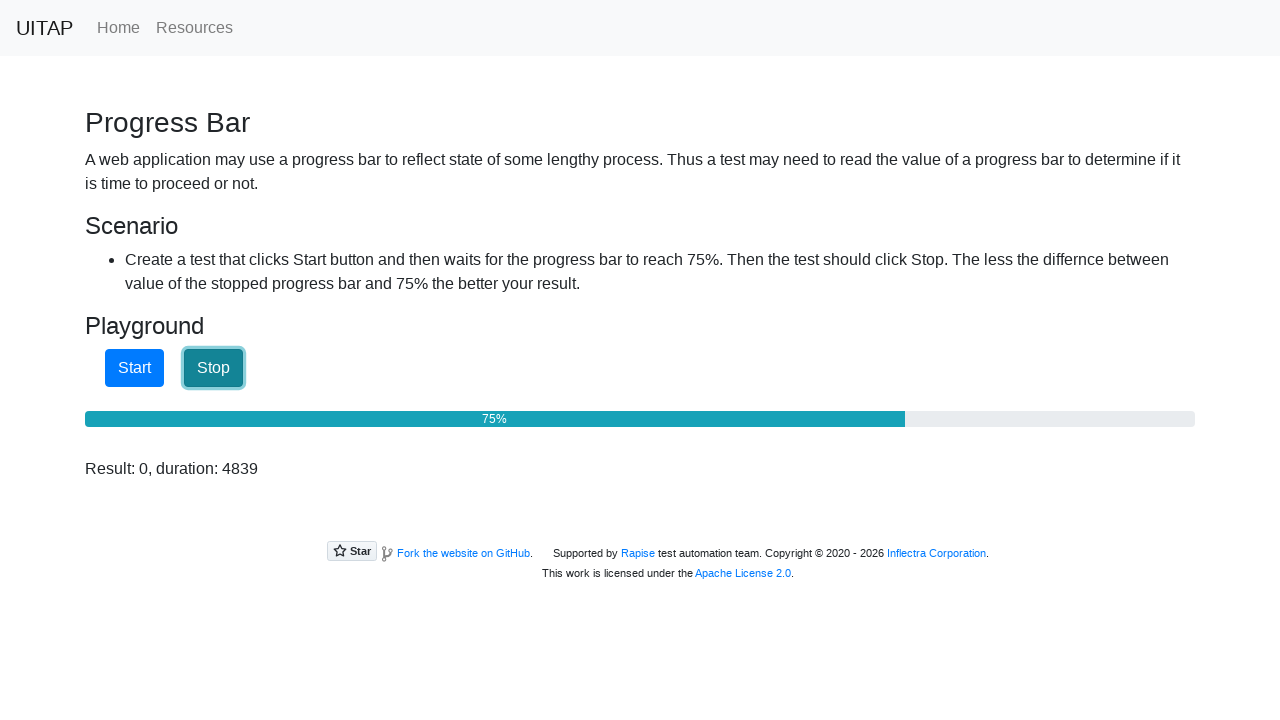

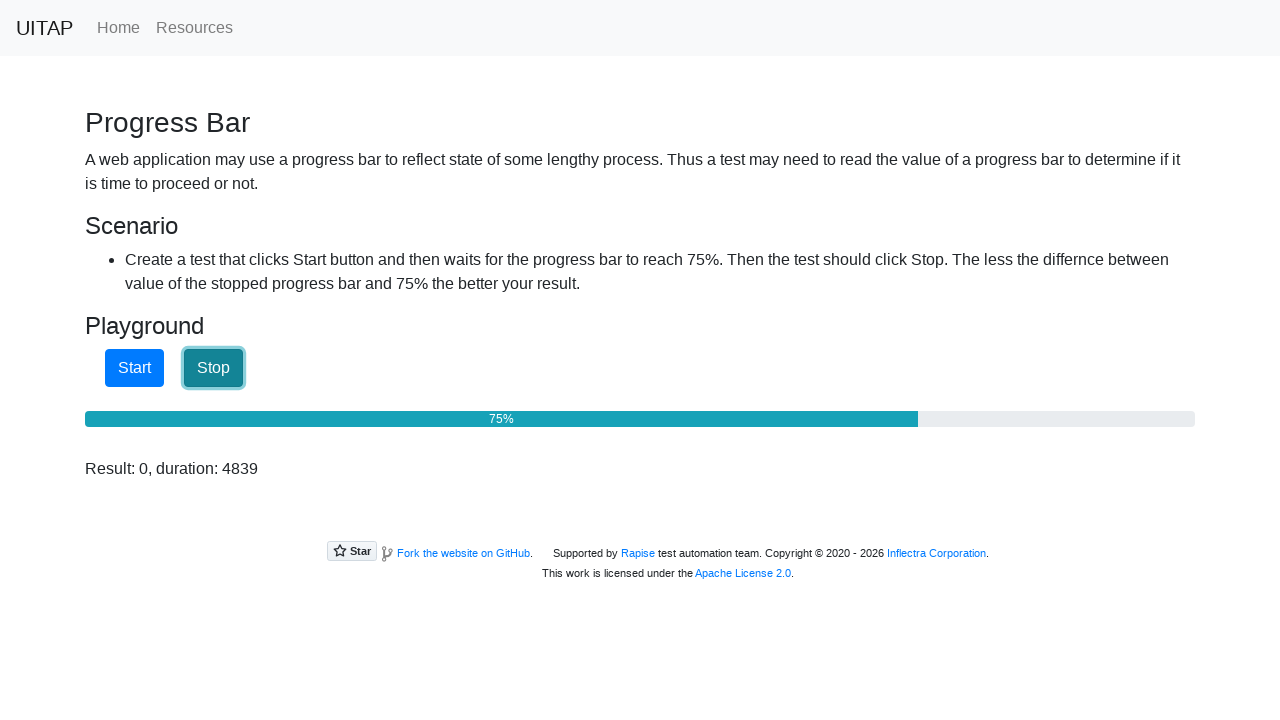